Tests calendar date picker functionality by selecting a specific date (June 15, 2027) through year, month, and day selection

Starting URL: https://rahulshettyacademy.com/seleniumPractise/#/offers

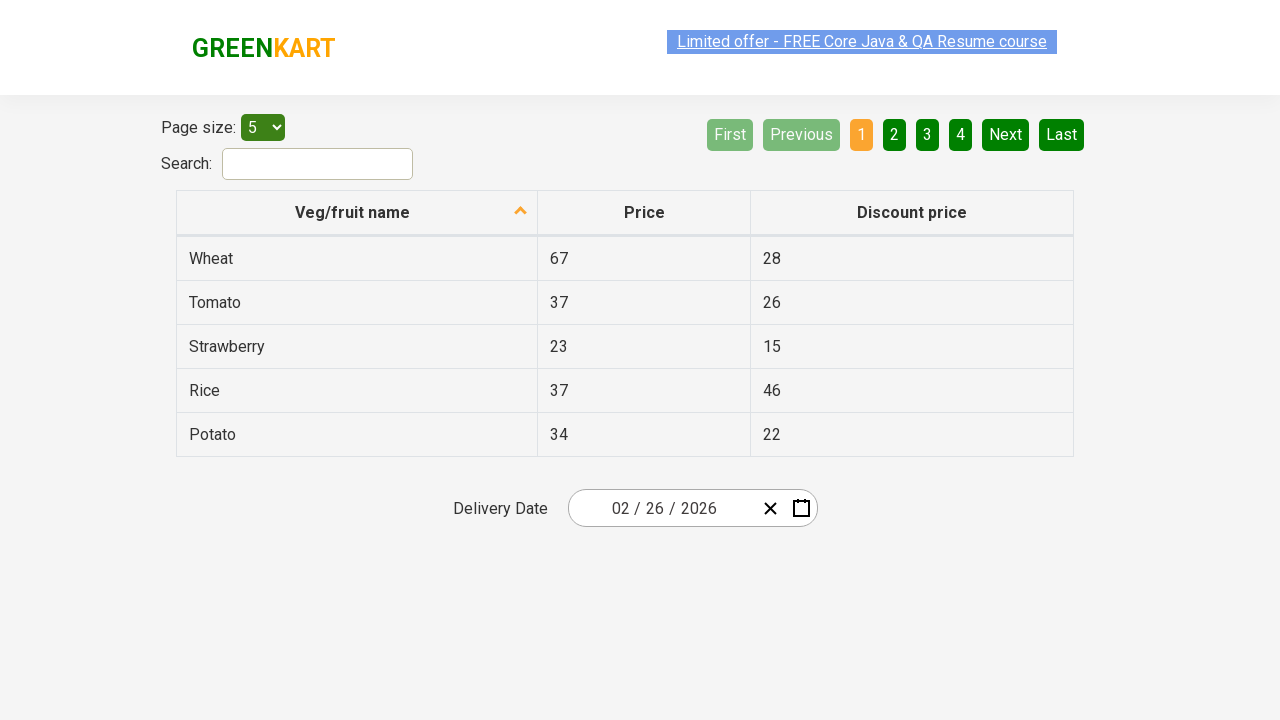

Clicked on date picker to open calendar at (662, 508) on .react-date-picker__inputGroup
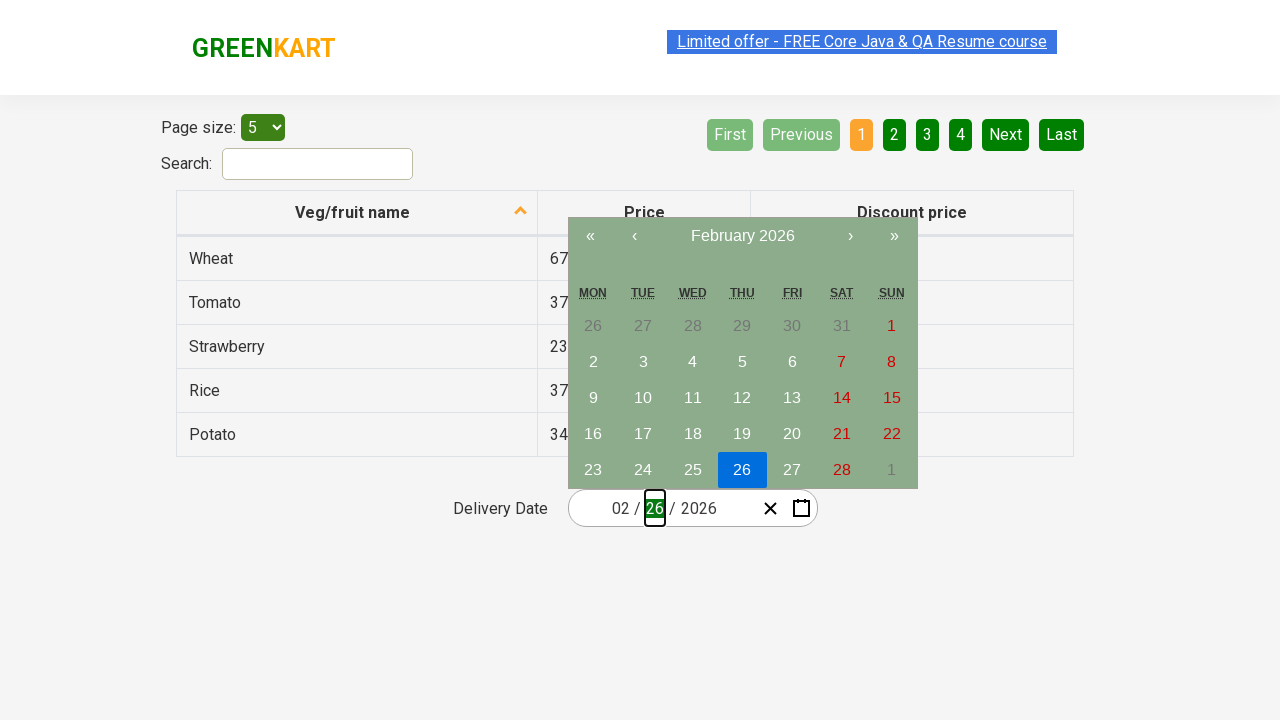

Waited 2000ms for calendar to load
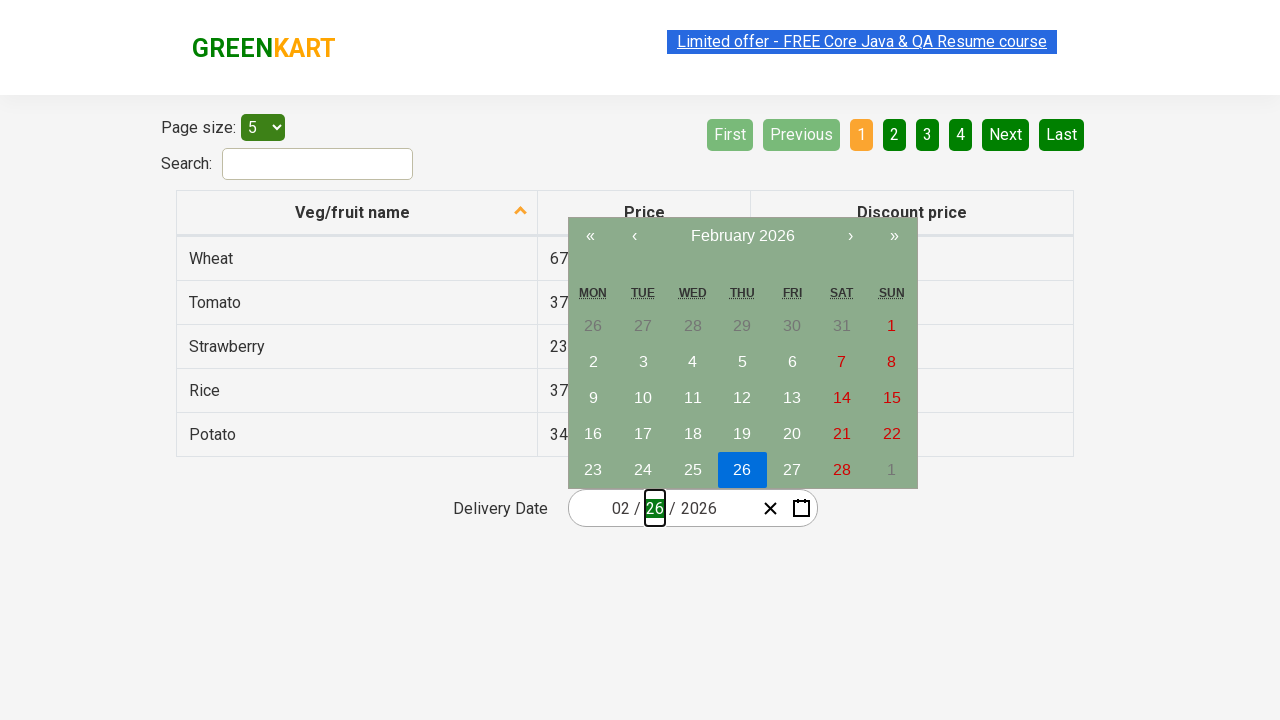

Clicked navigation label to navigate to year view at (742, 236) on .react-calendar__navigation__label
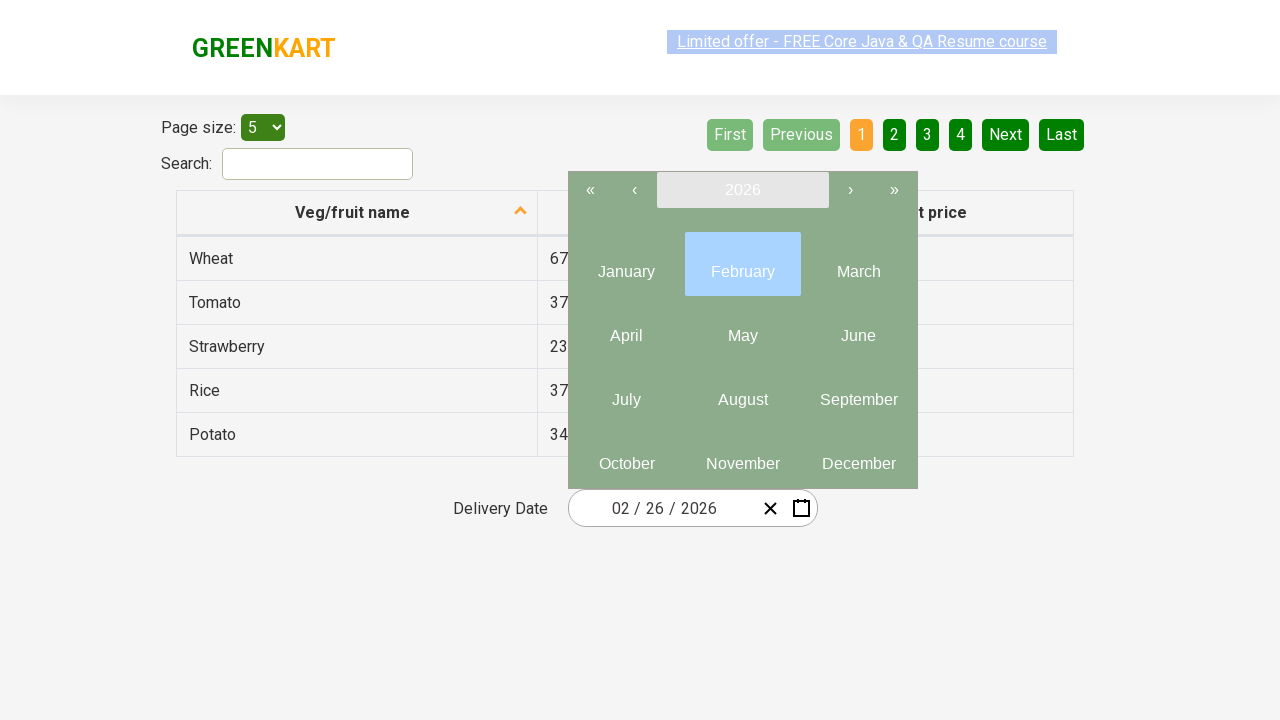

Waited 2000ms for year view to load
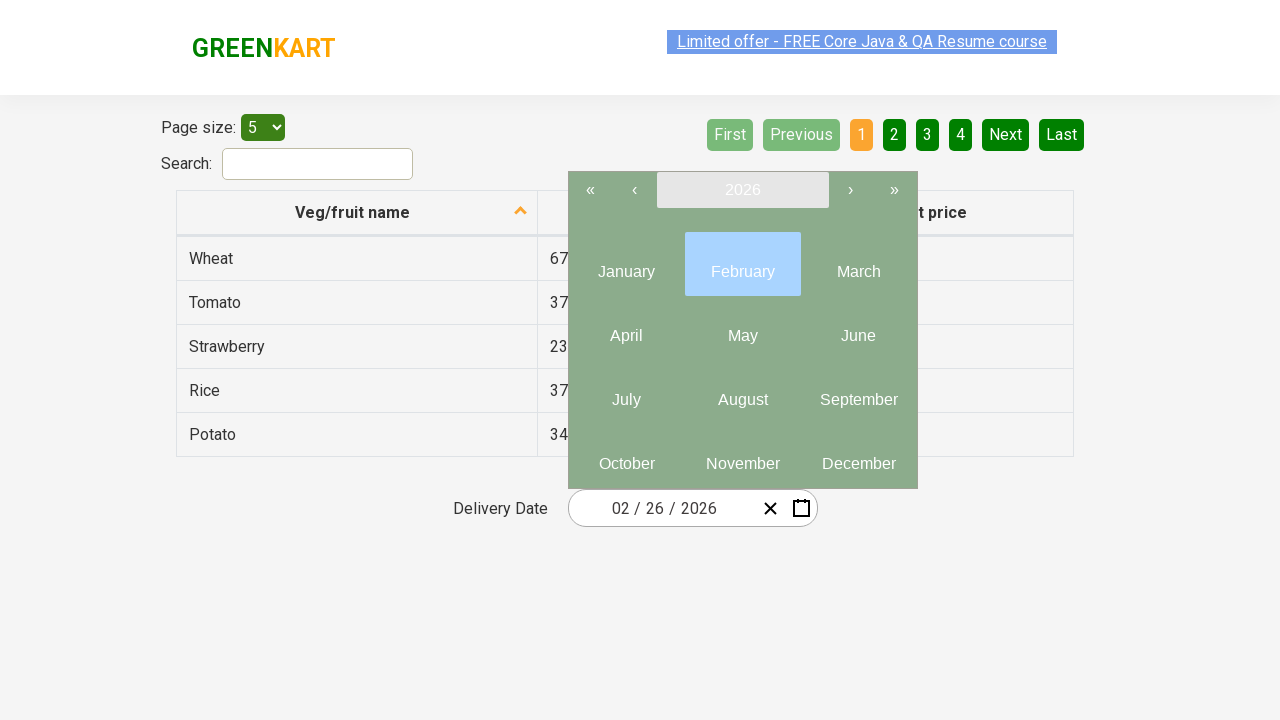

Clicked navigation label again to navigate to decade view at (742, 190) on .react-calendar__navigation__label
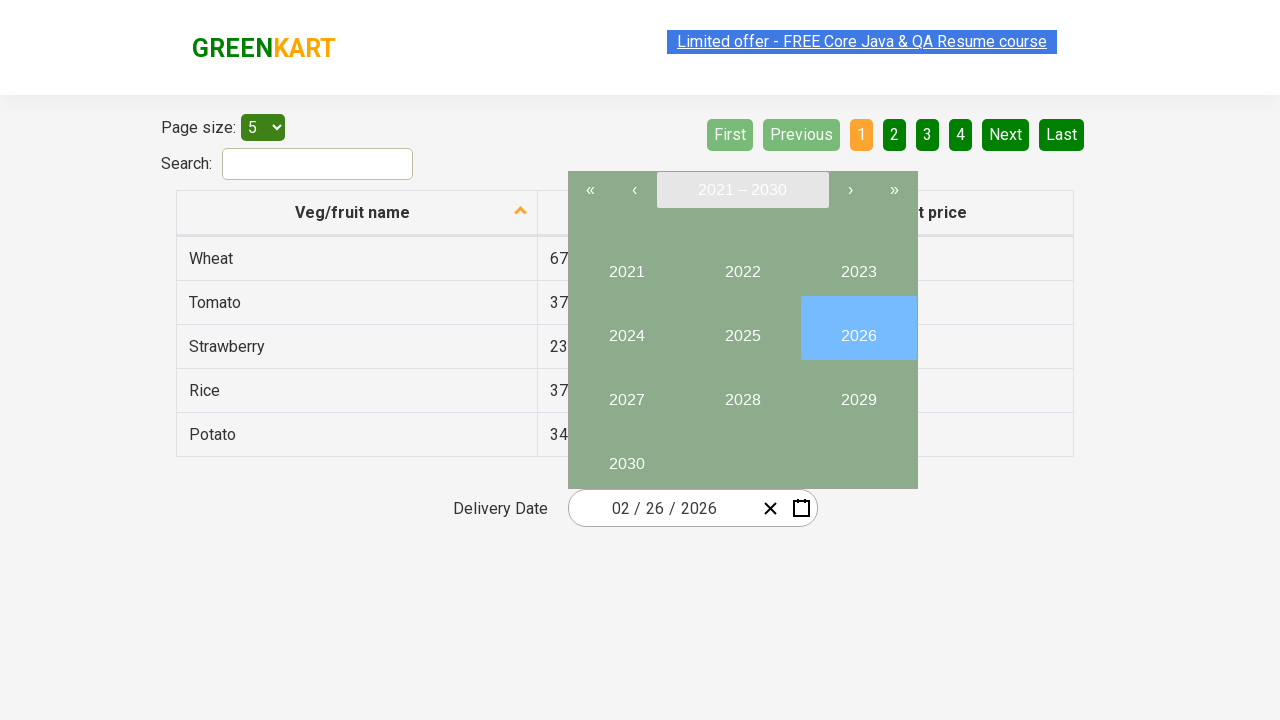

Waited 2000ms for decade view to load
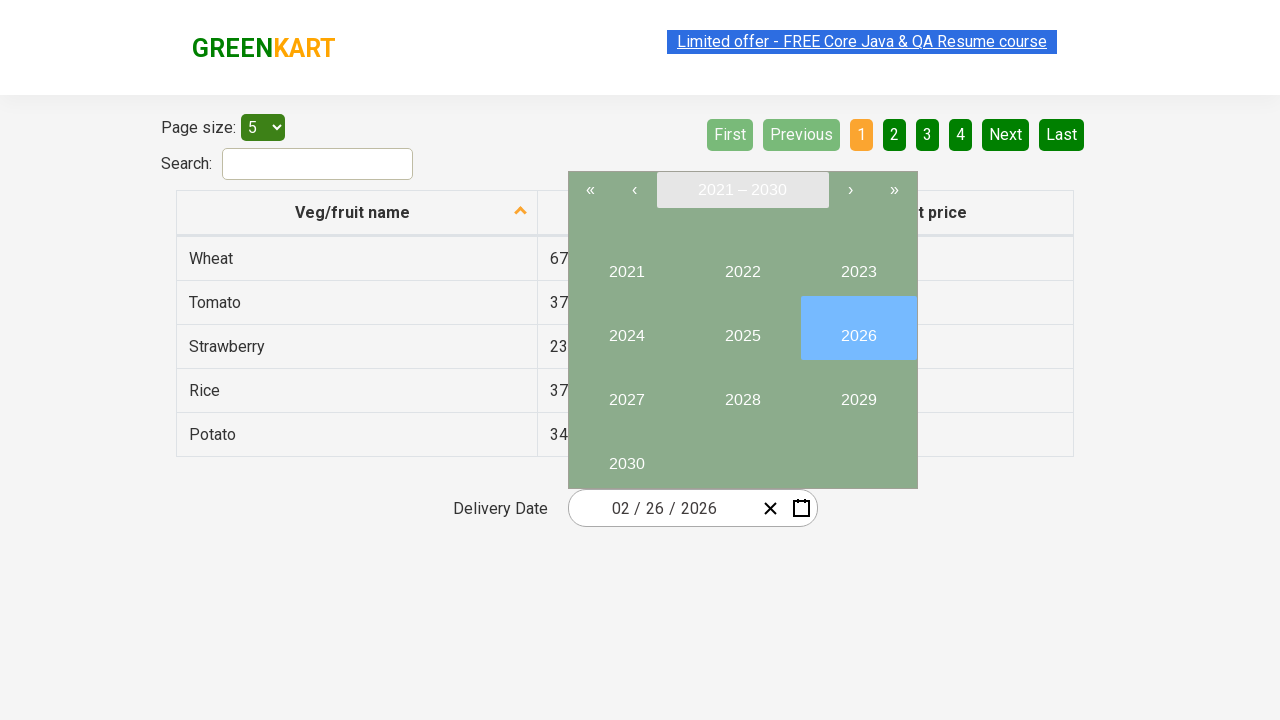

Selected year 2027 at (626, 392) on button:has-text('2027')
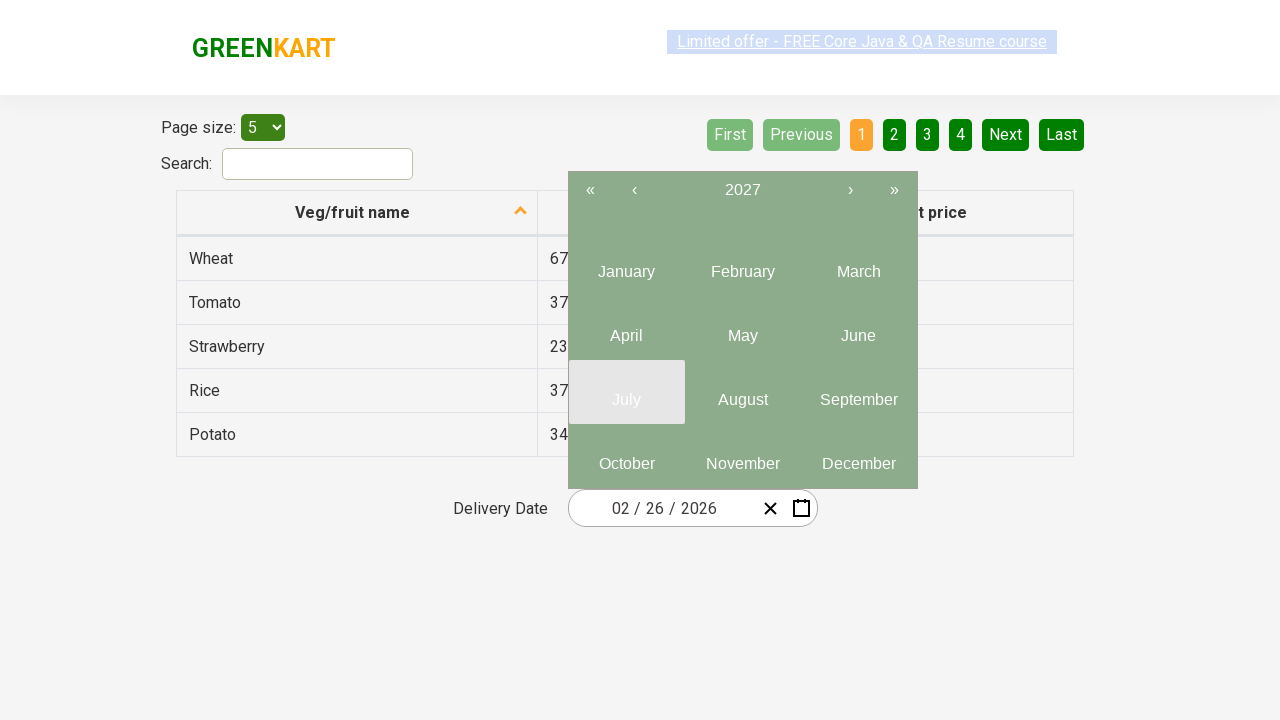

Waited 2000ms for month view to load
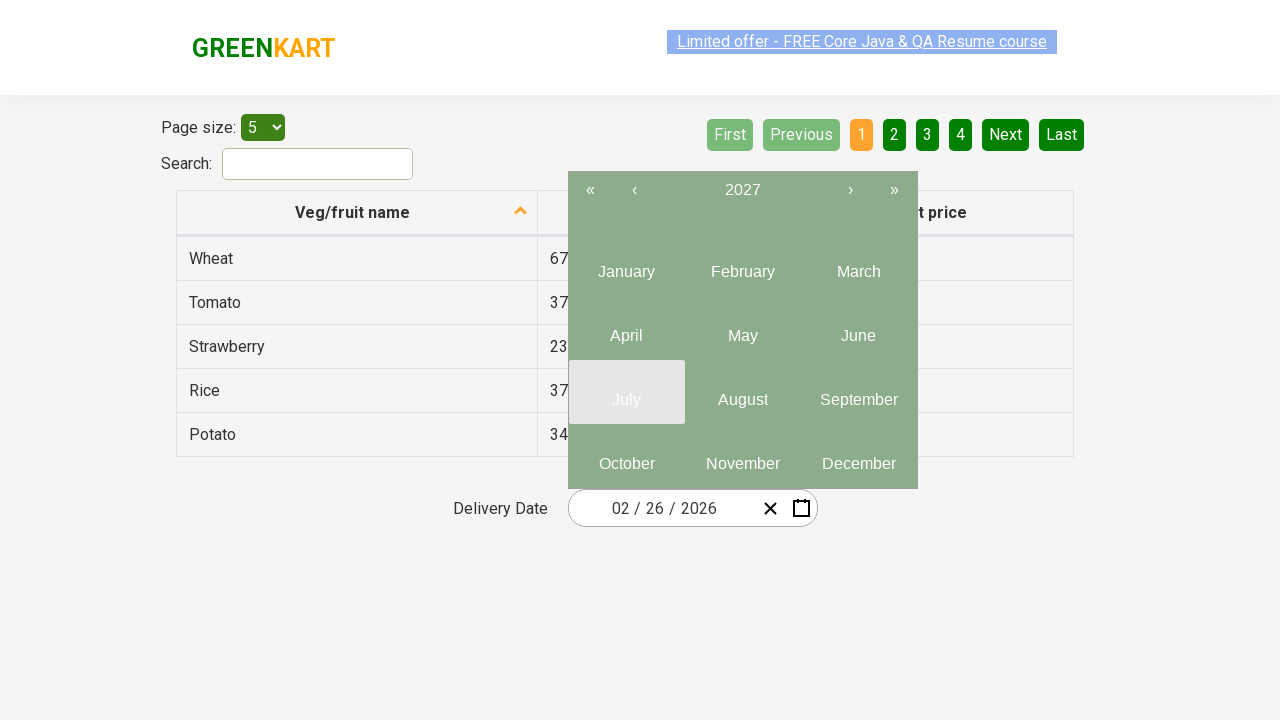

Selected June (month 6) from month view at (858, 328) on .react-calendar__year-view__months__month >> nth=5
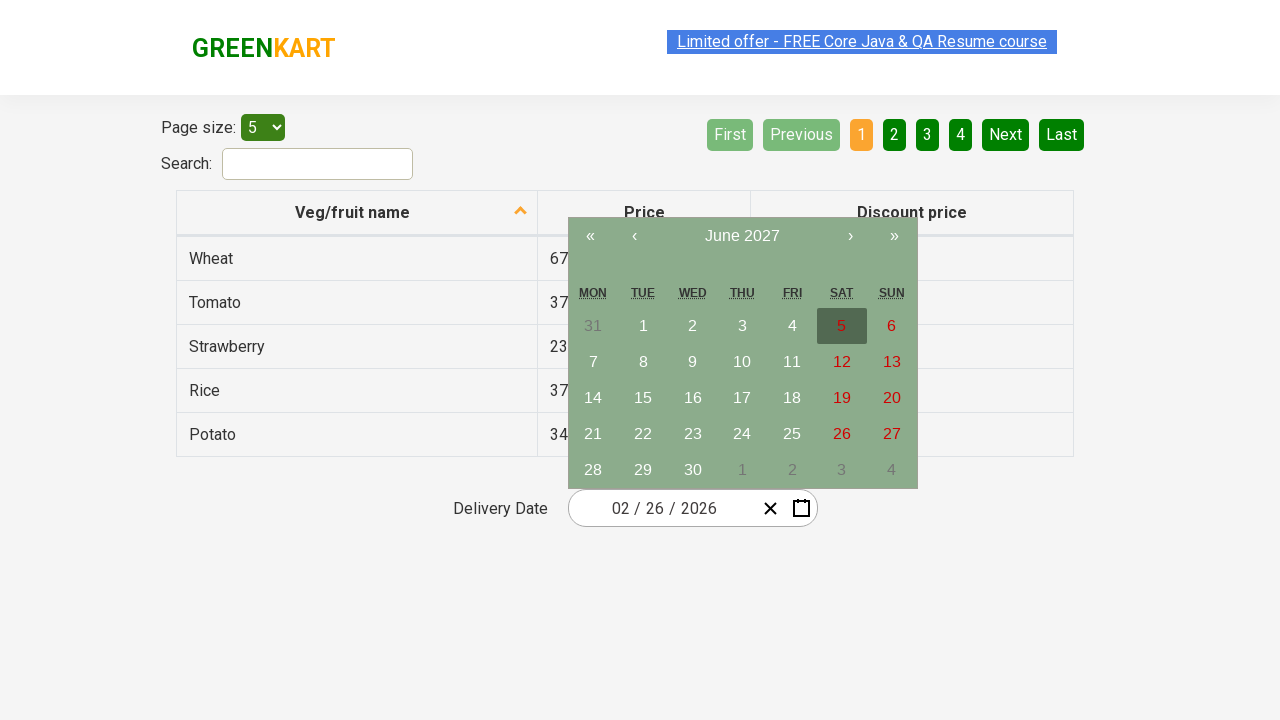

Waited 2000ms for day view to load
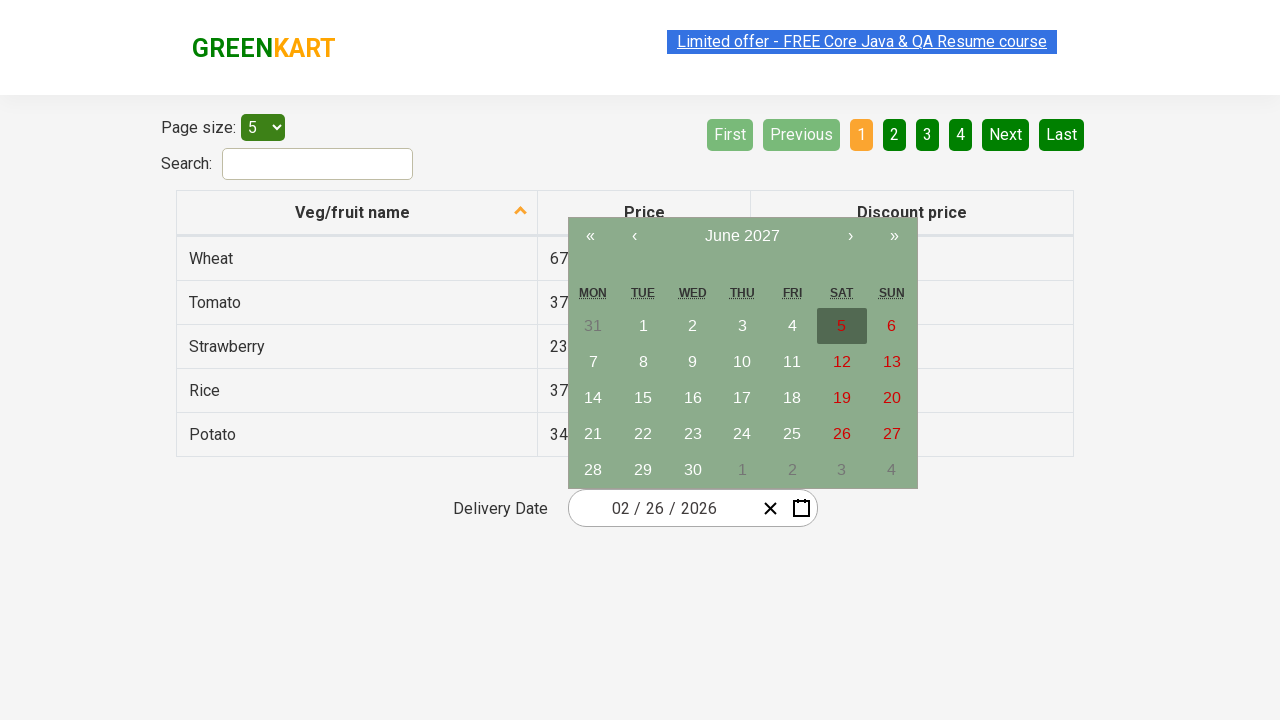

Selected day 15 from calendar at (643, 398) on abbr:has-text('15')
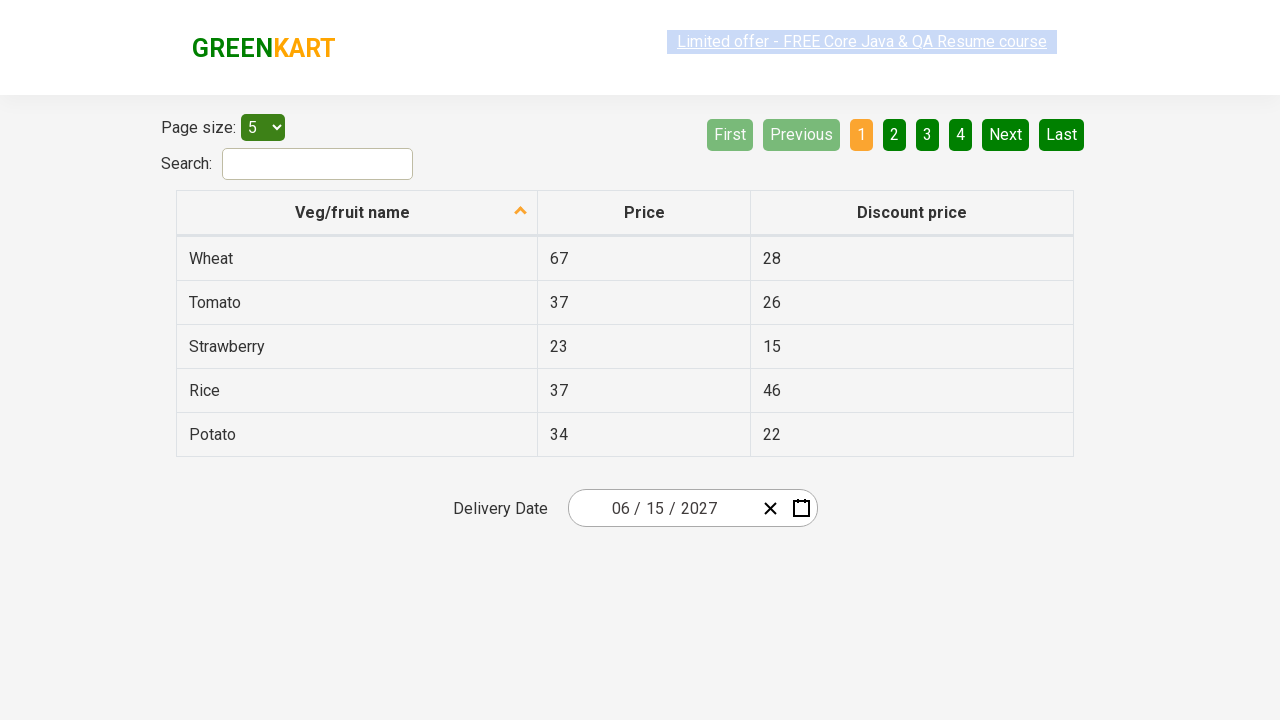

Waited 2000ms for date selection to complete
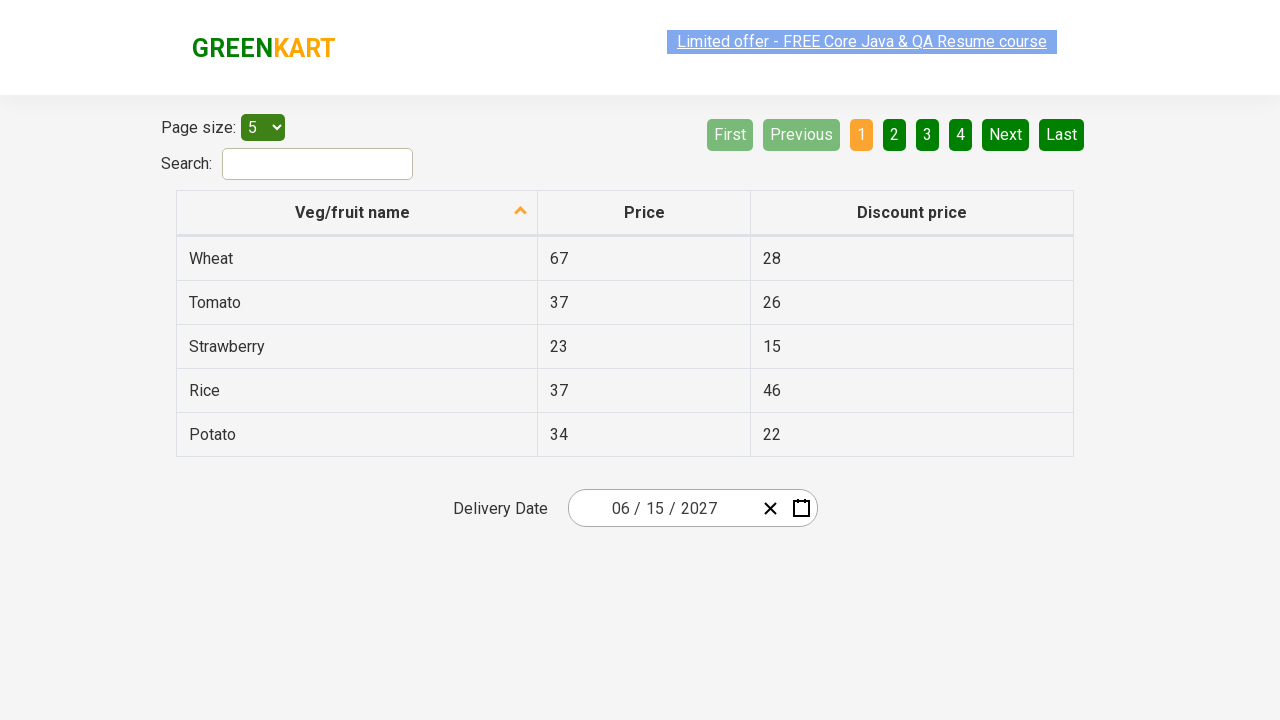

Located all date input elements for verification
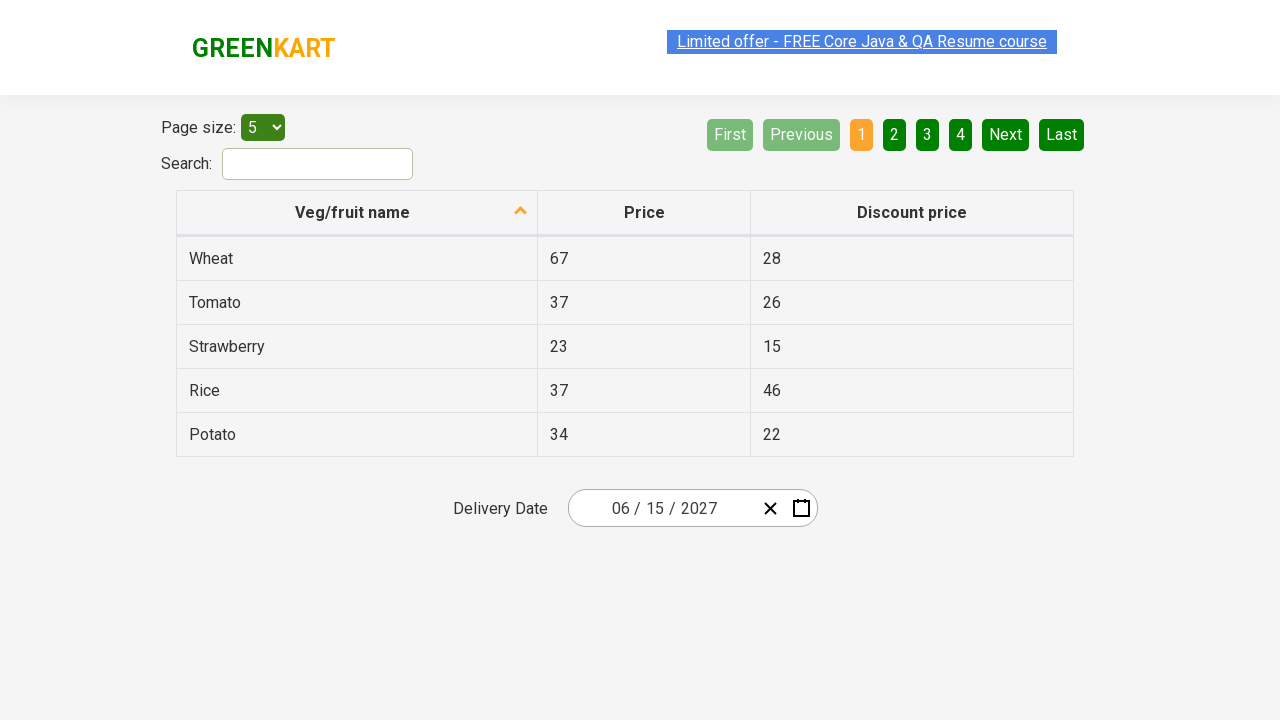

Retrieved value '6' from date input element 0
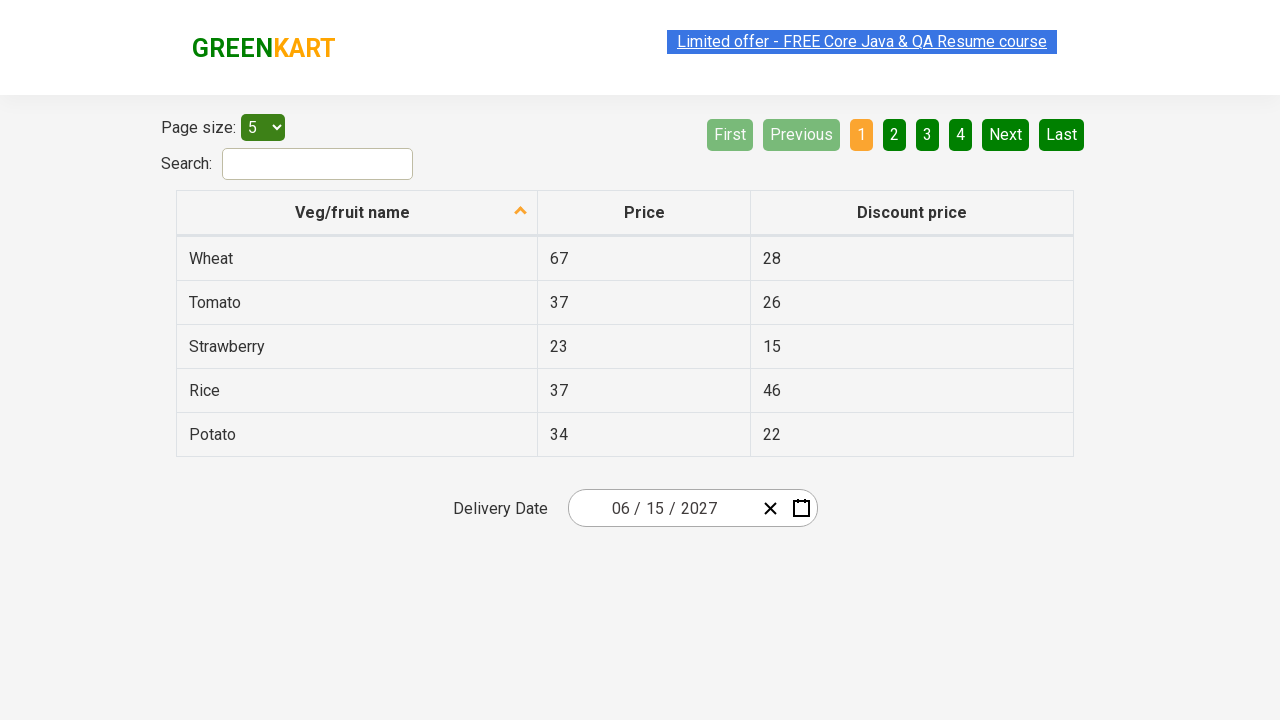

Verified date component 0: expected '6', got '6'
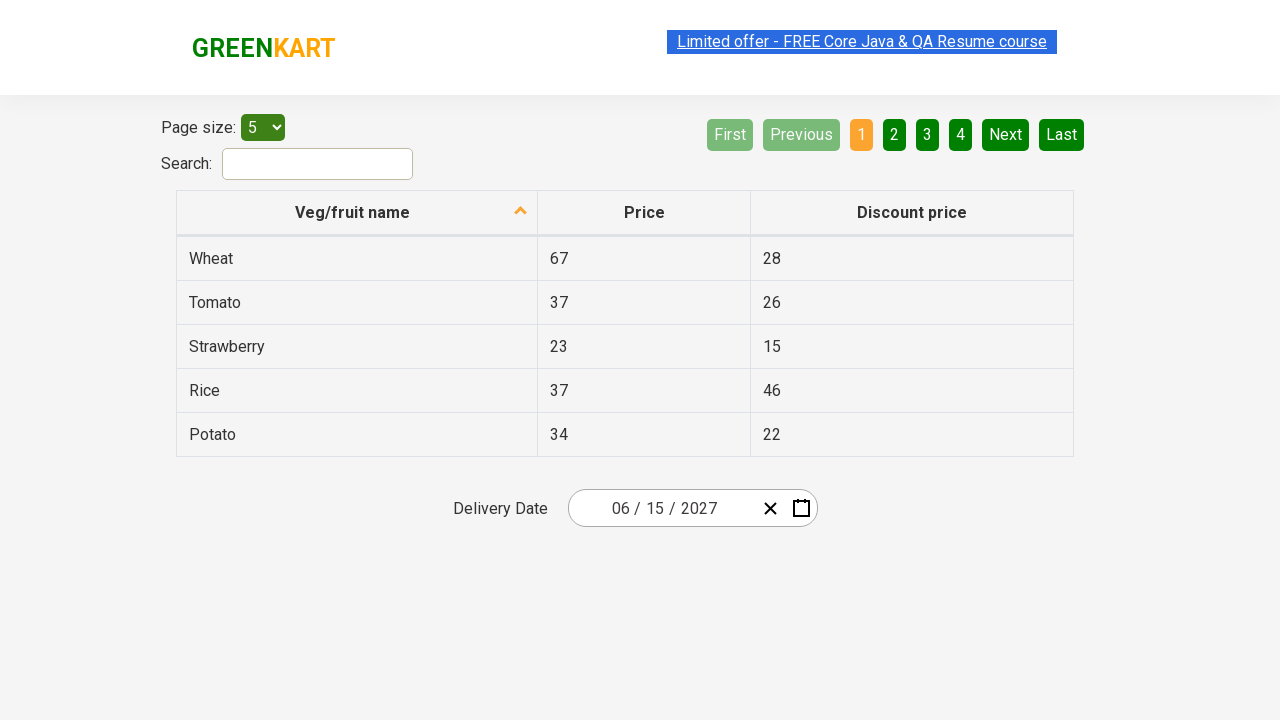

Retrieved value '15' from date input element 1
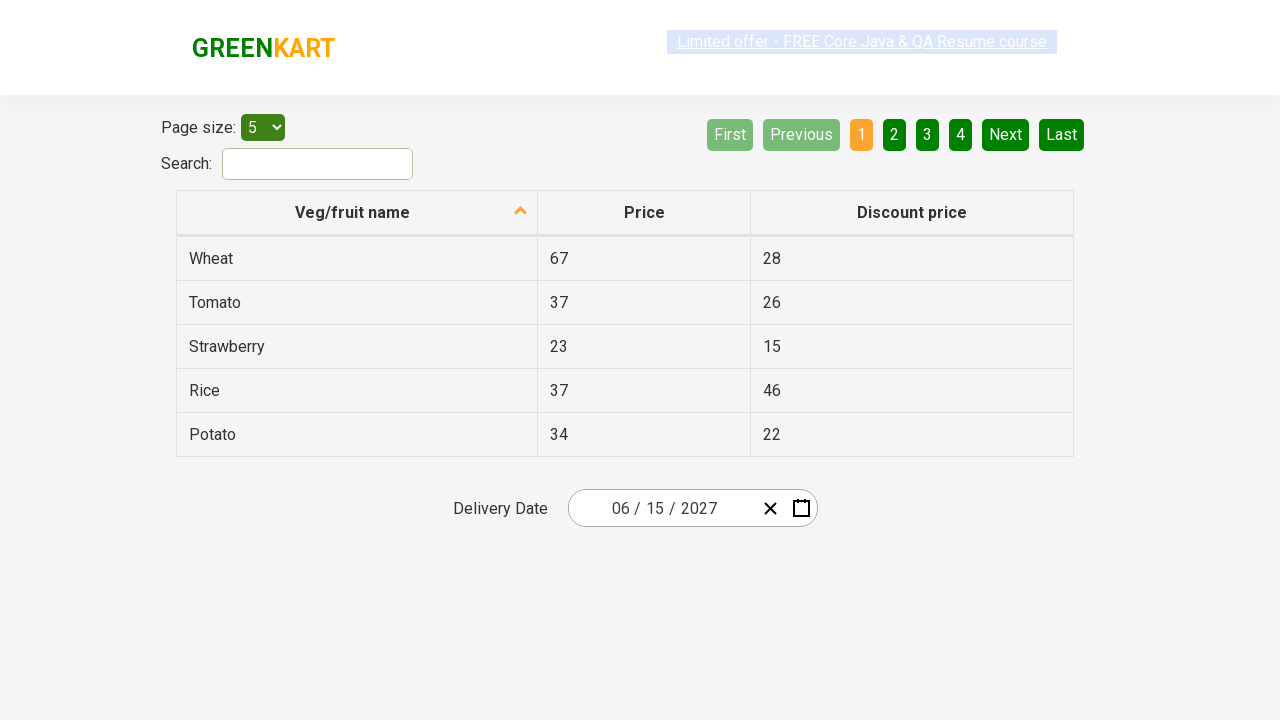

Verified date component 1: expected '15', got '15'
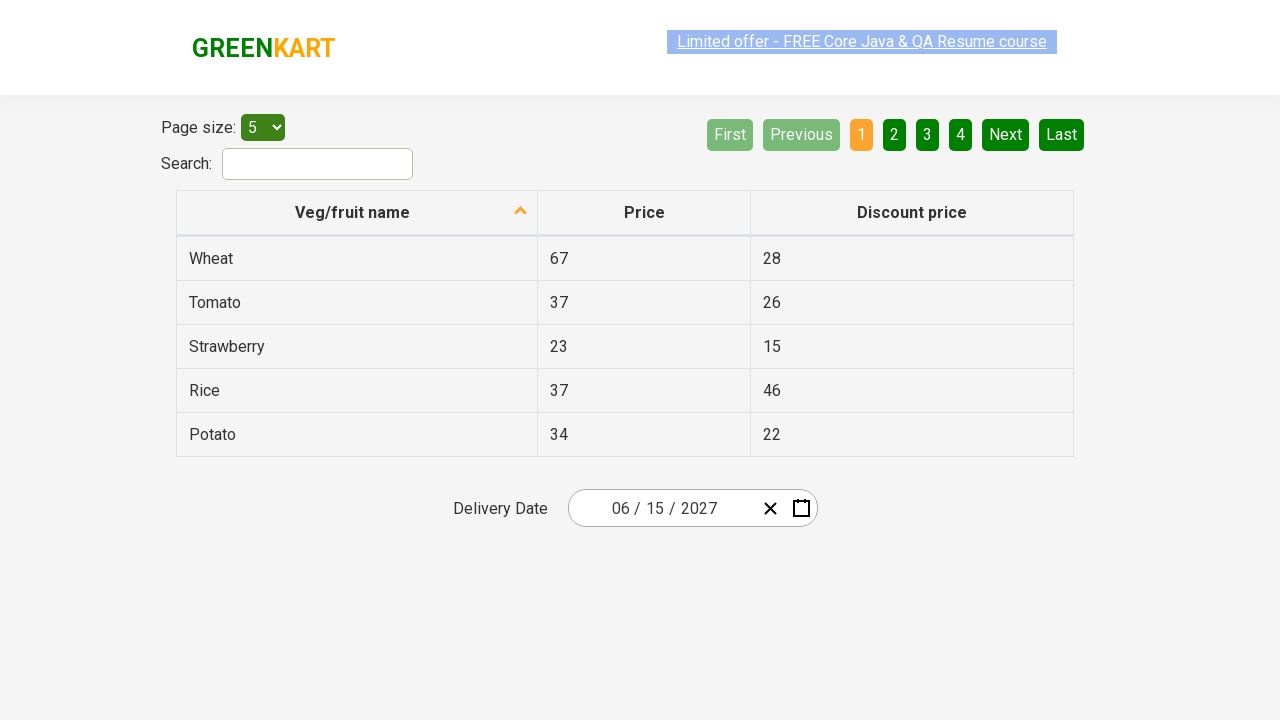

Retrieved value '2027' from date input element 2
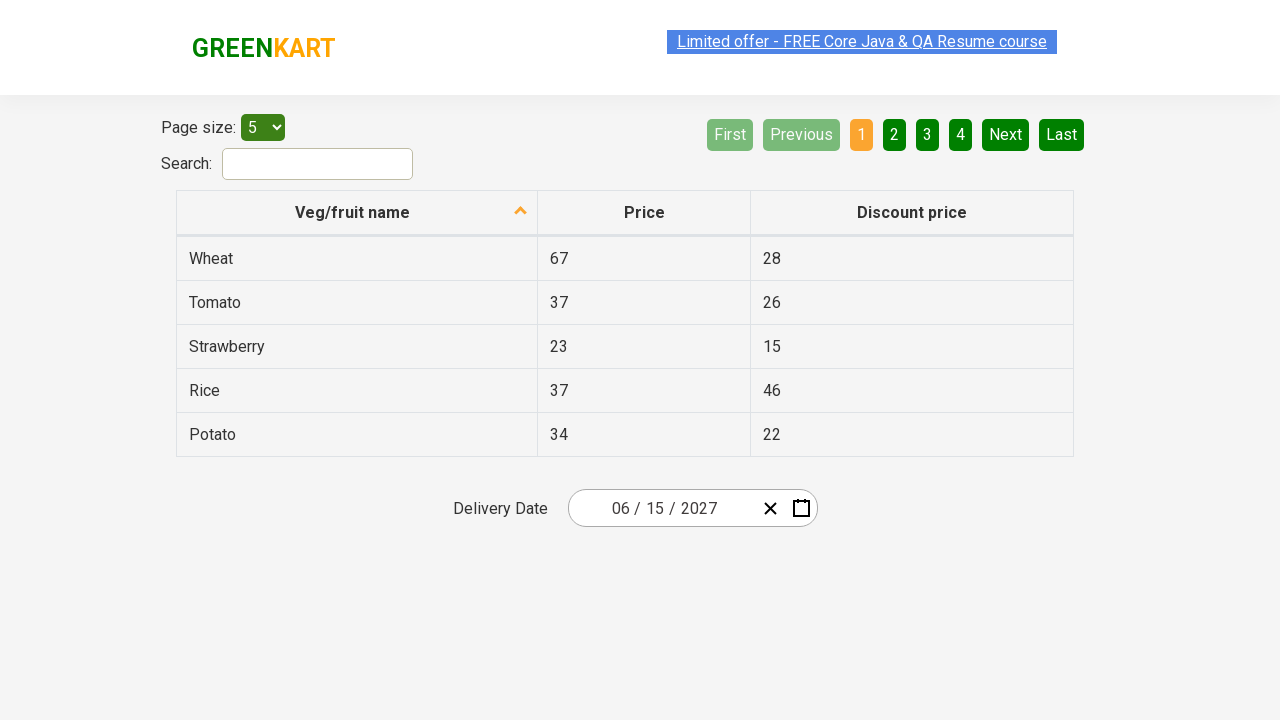

Verified date component 2: expected '2027', got '2027'
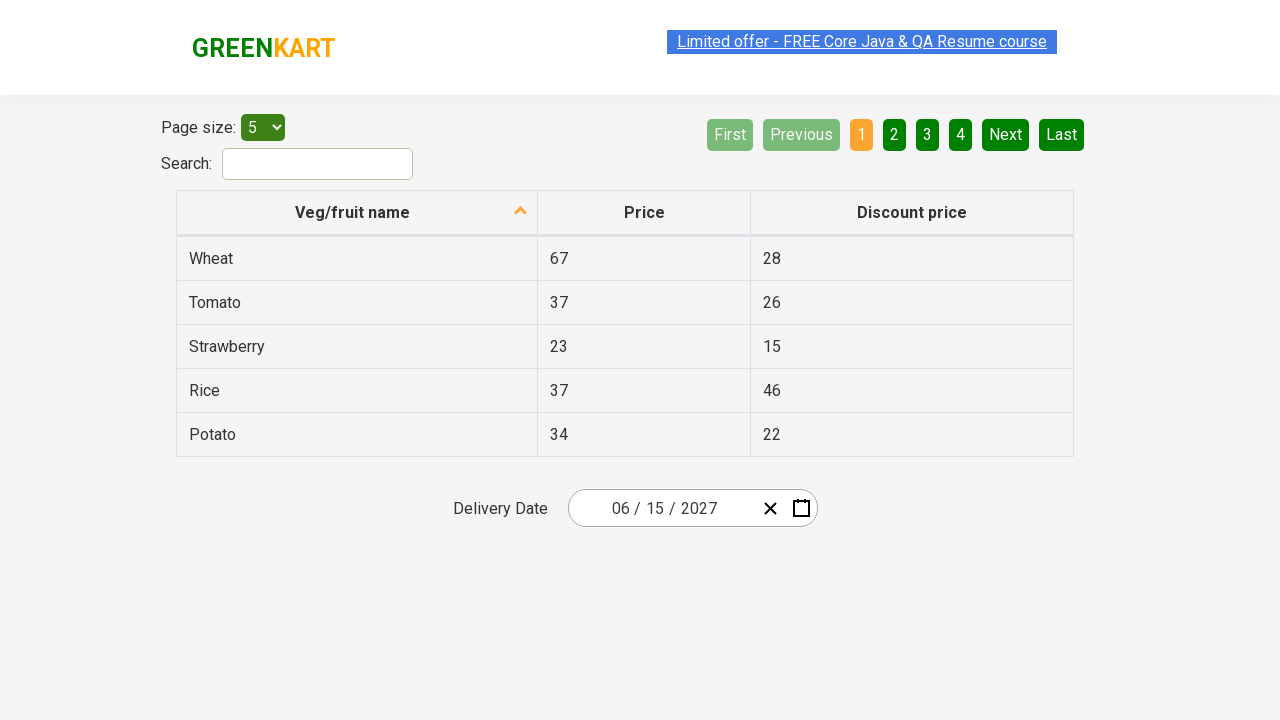

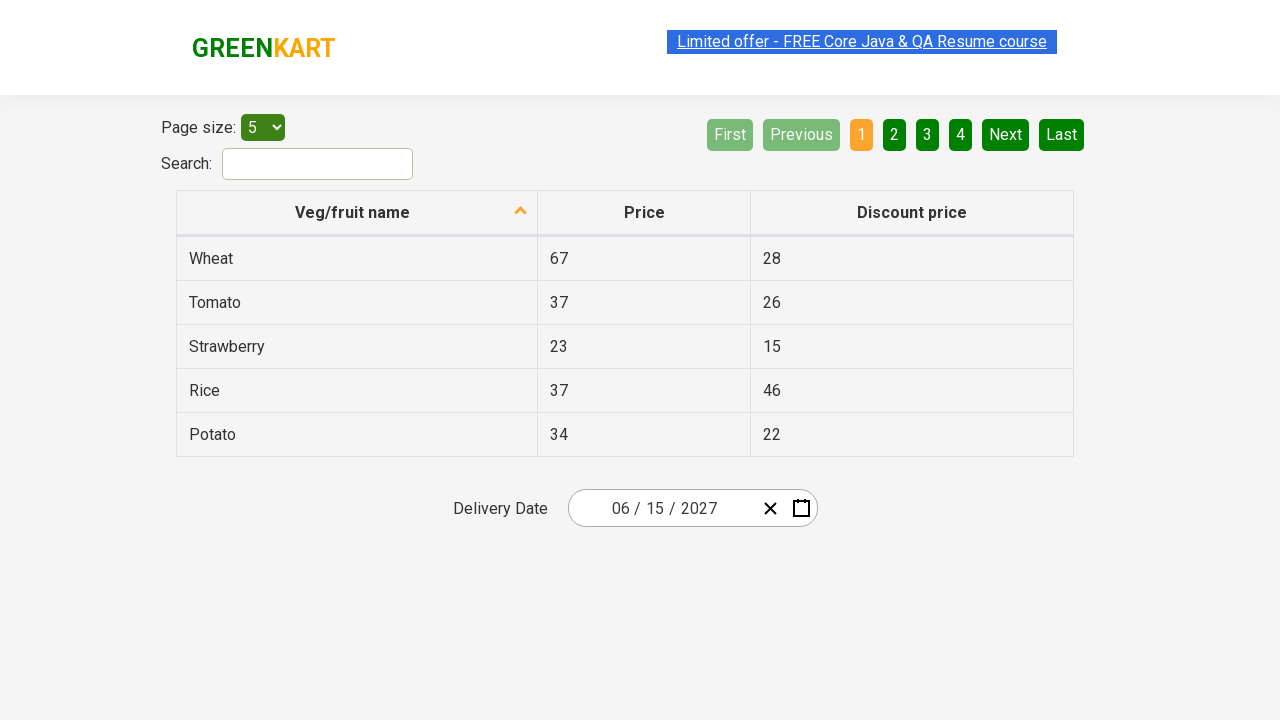